Tests file upload functionality by uploading a file to the upload form and verifying the uploaded filename is displayed correctly after submission.

Starting URL: https://the-internet.herokuapp.com/upload

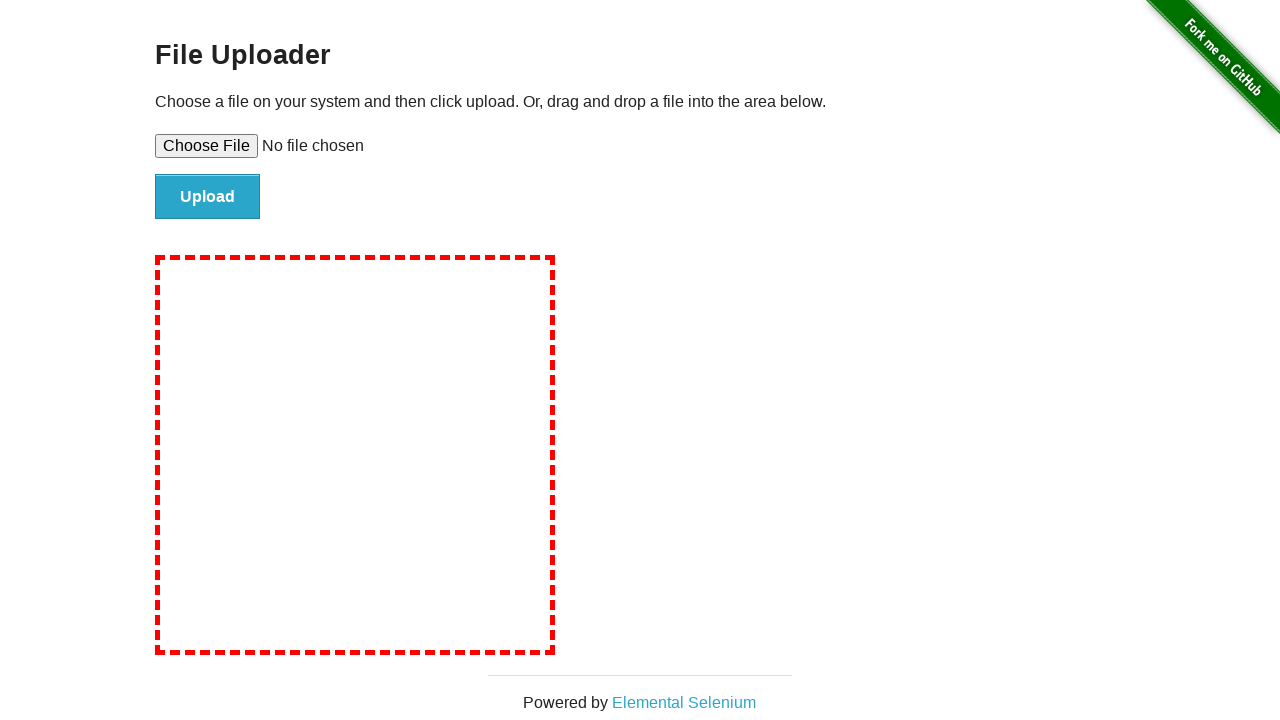

Created temporary test file 'TestUploadFile.txt' with test content
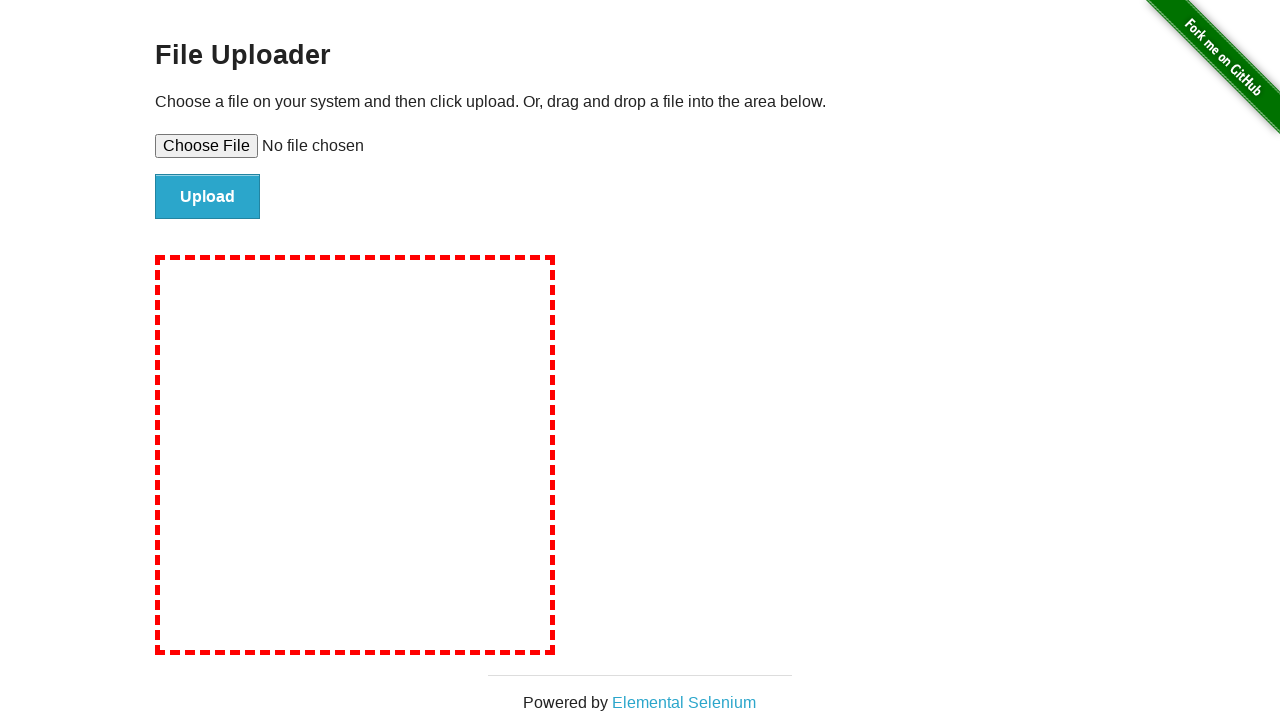

Set file input to upload TestUploadFile.txt
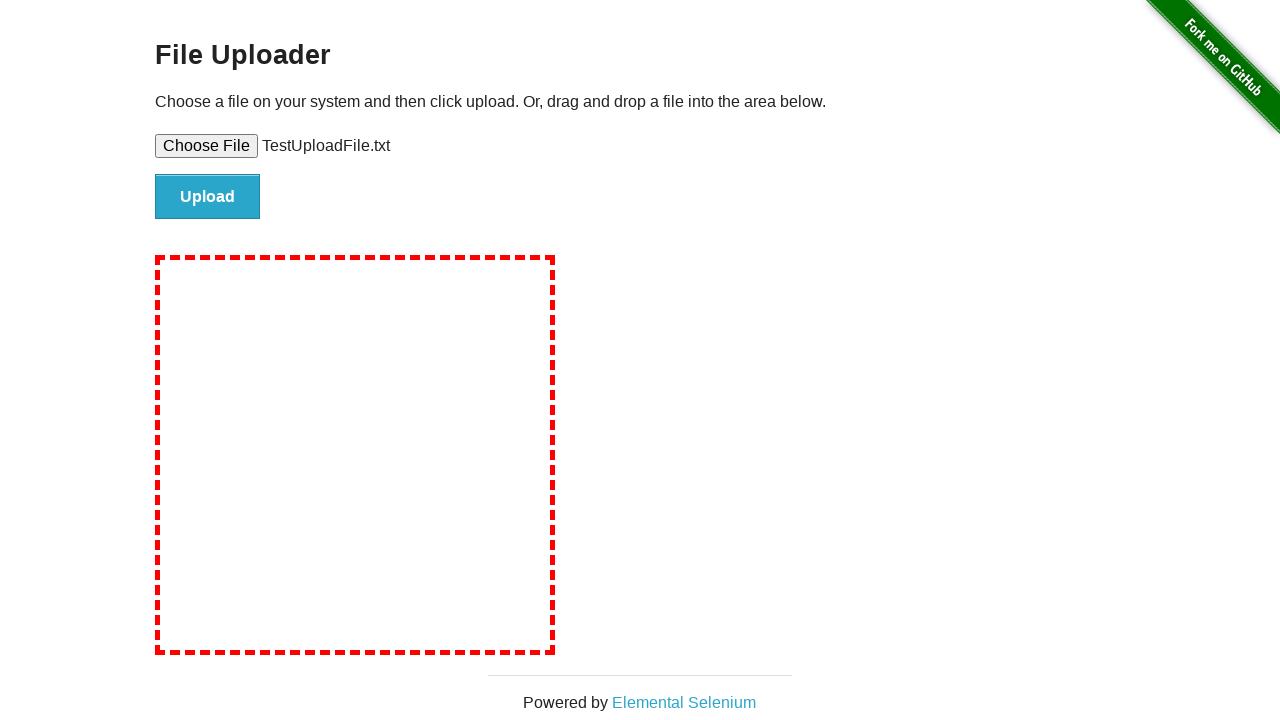

Clicked file submit button to upload the file at (208, 197) on #file-submit
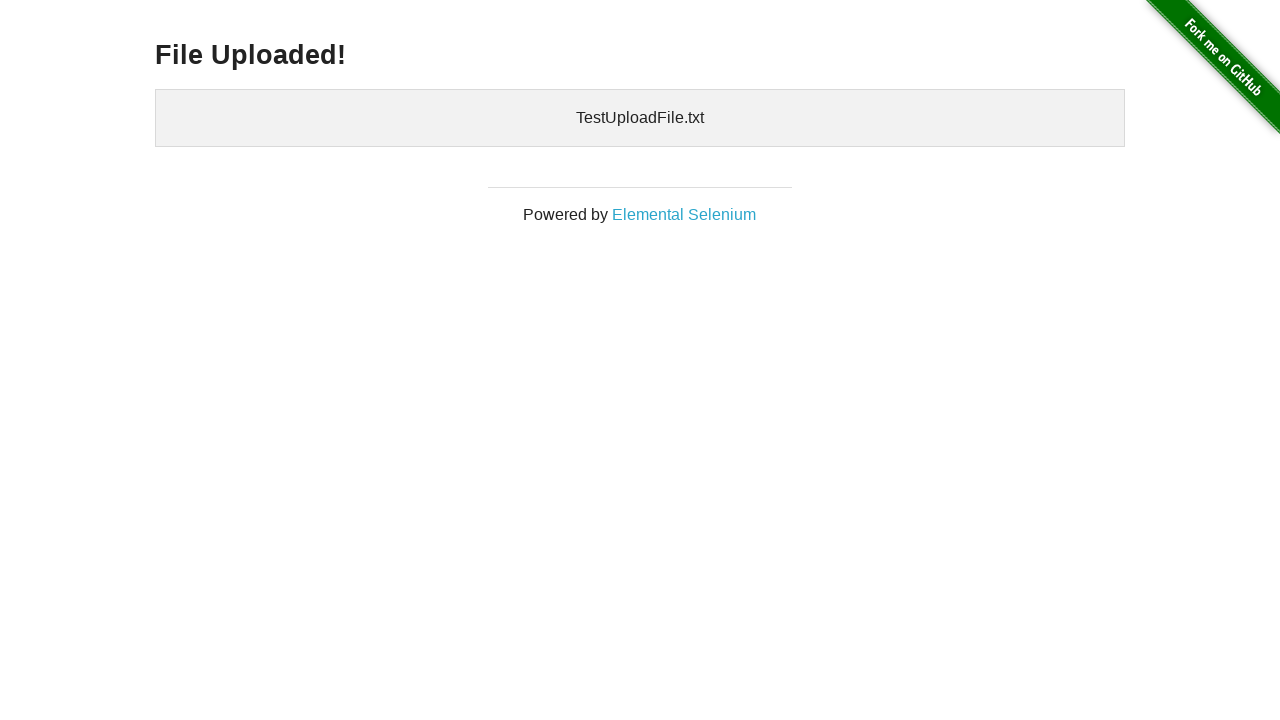

Waited for uploaded files element to appear confirming successful upload
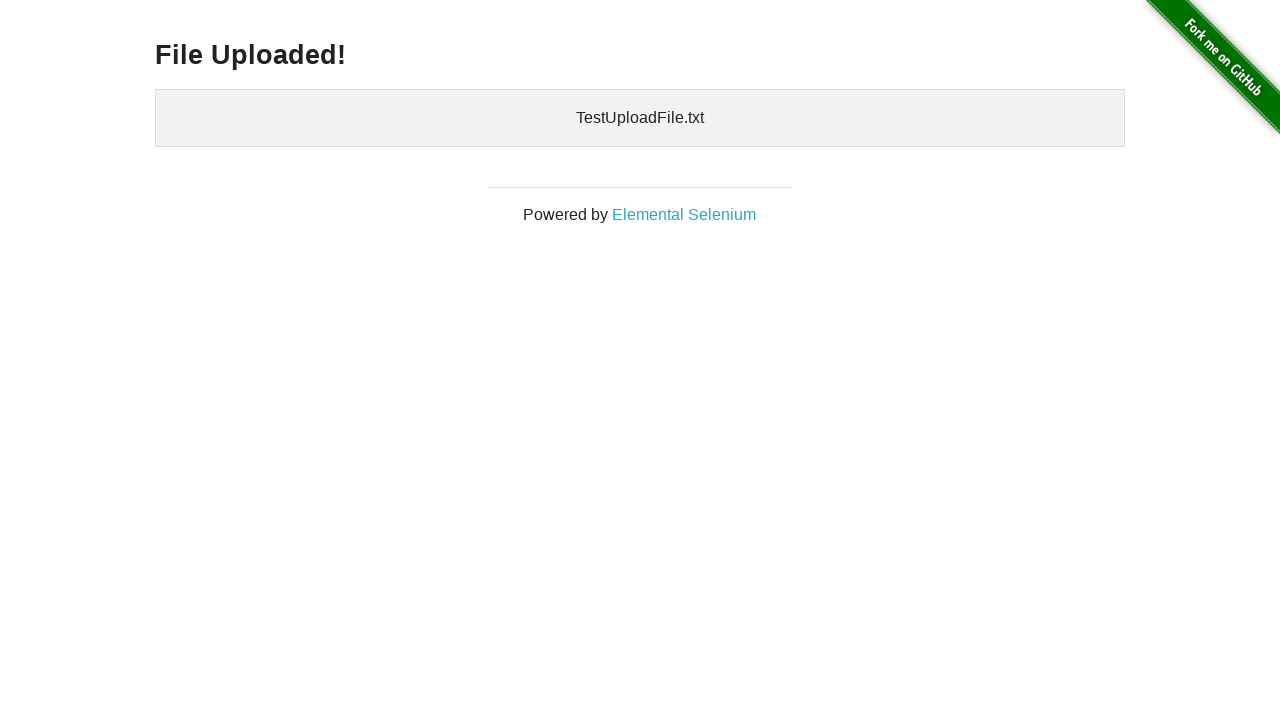

Removed temporary test file from disk
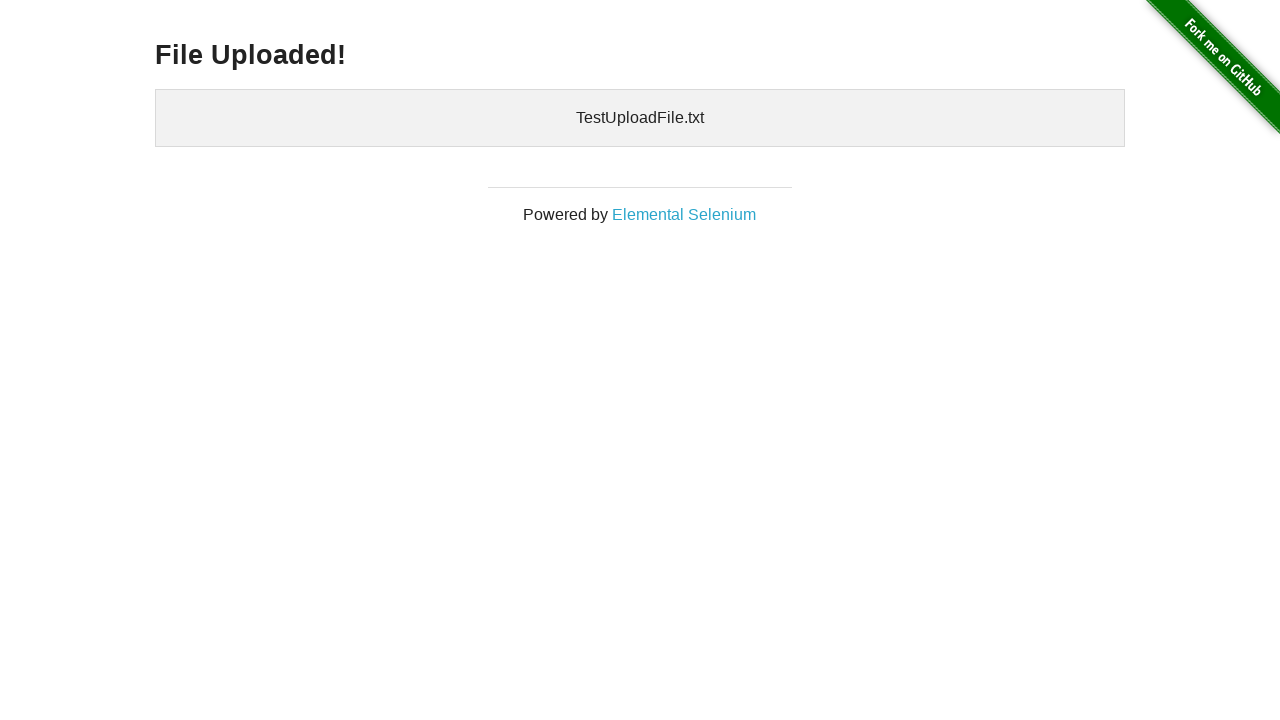

Removed temporary directory
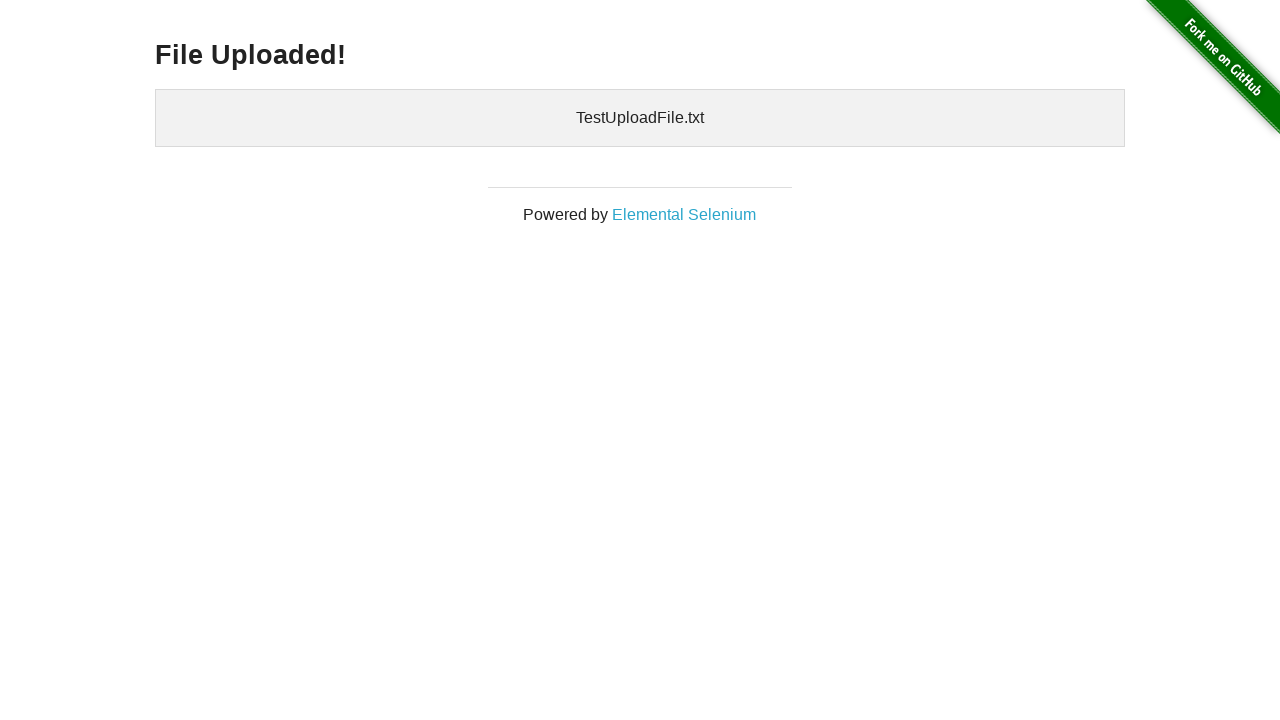

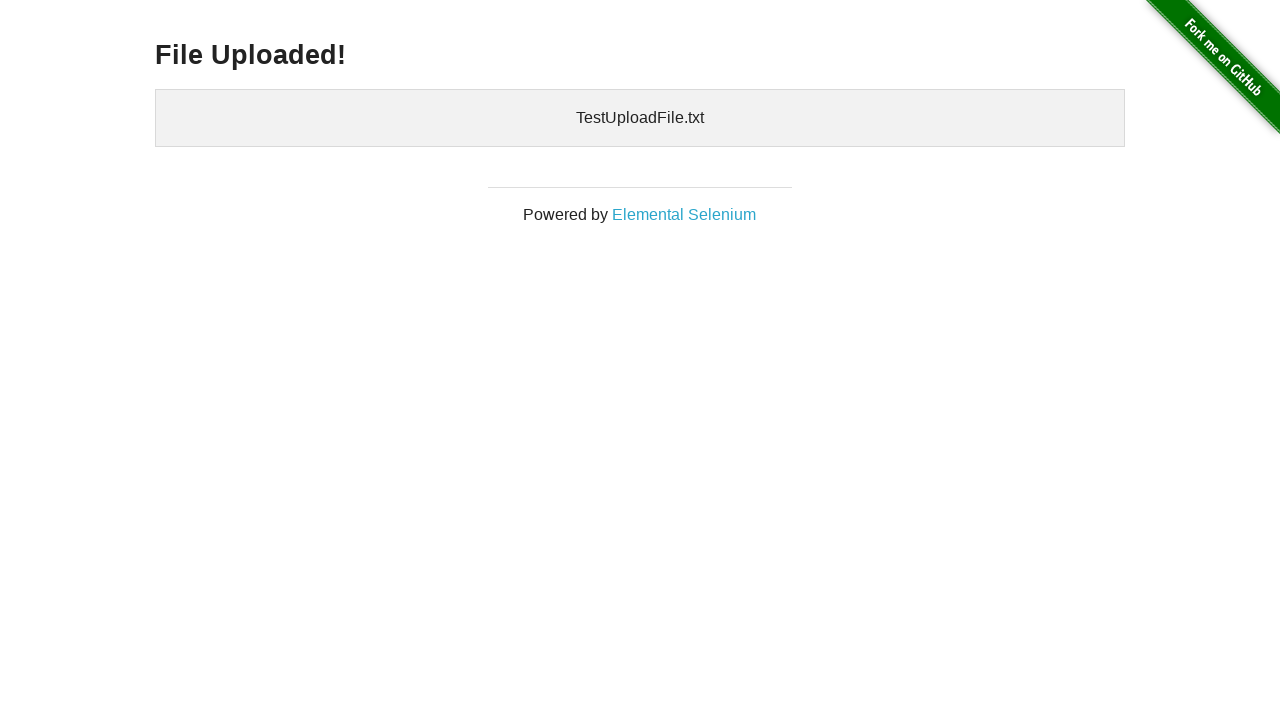